Tests the search functionality on 99 Bottles of Beer website by navigating to the search page, entering a programming language name (python), submitting the search, and verifying that results contain the search term.

Starting URL: https://www.99-bottles-of-beer.net/

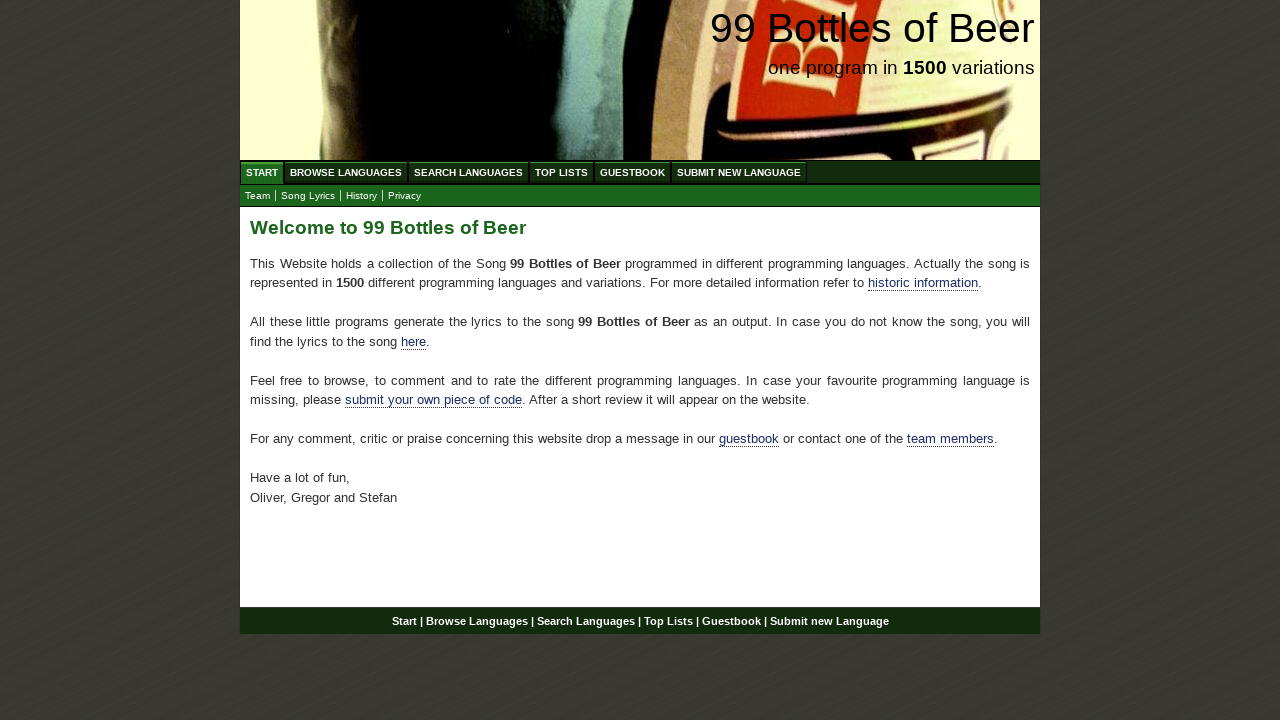

Clicked on 'Search Languages' menu item at (468, 172) on xpath=//ul[@id='menu']/li/a[@href='/search.html']
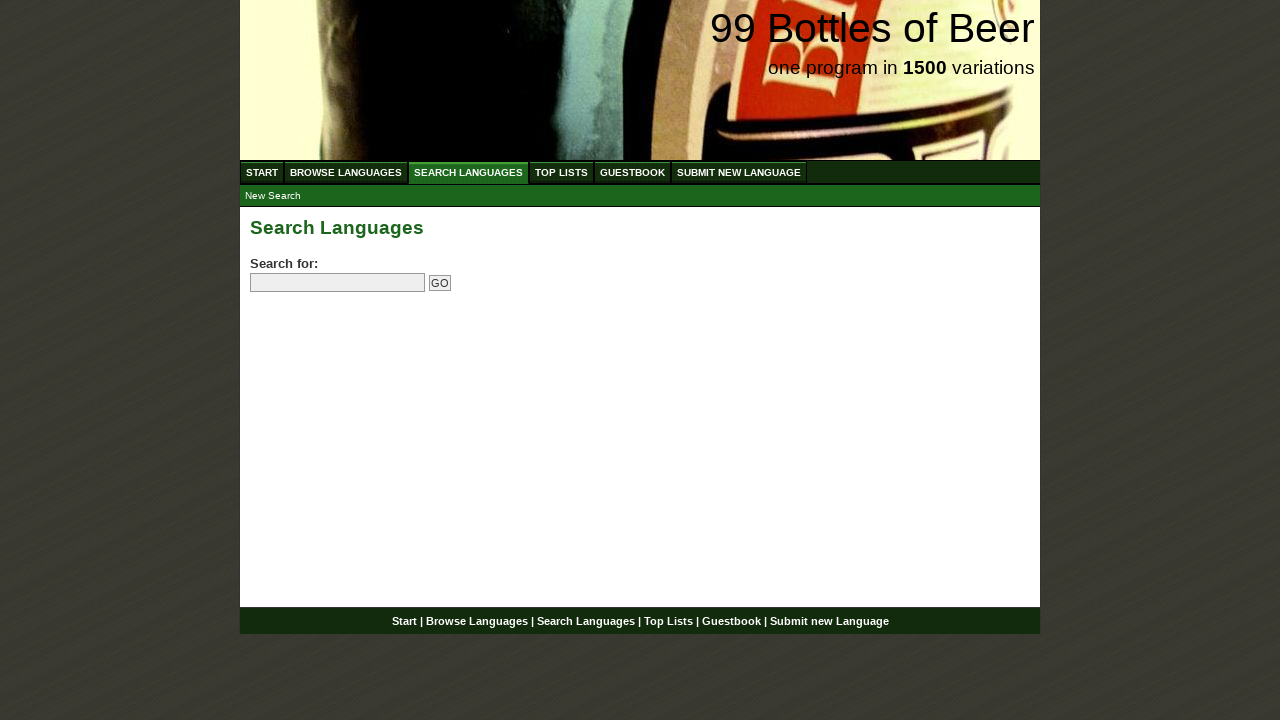

Clicked on the search field to focus it at (338, 283) on input[name='search']
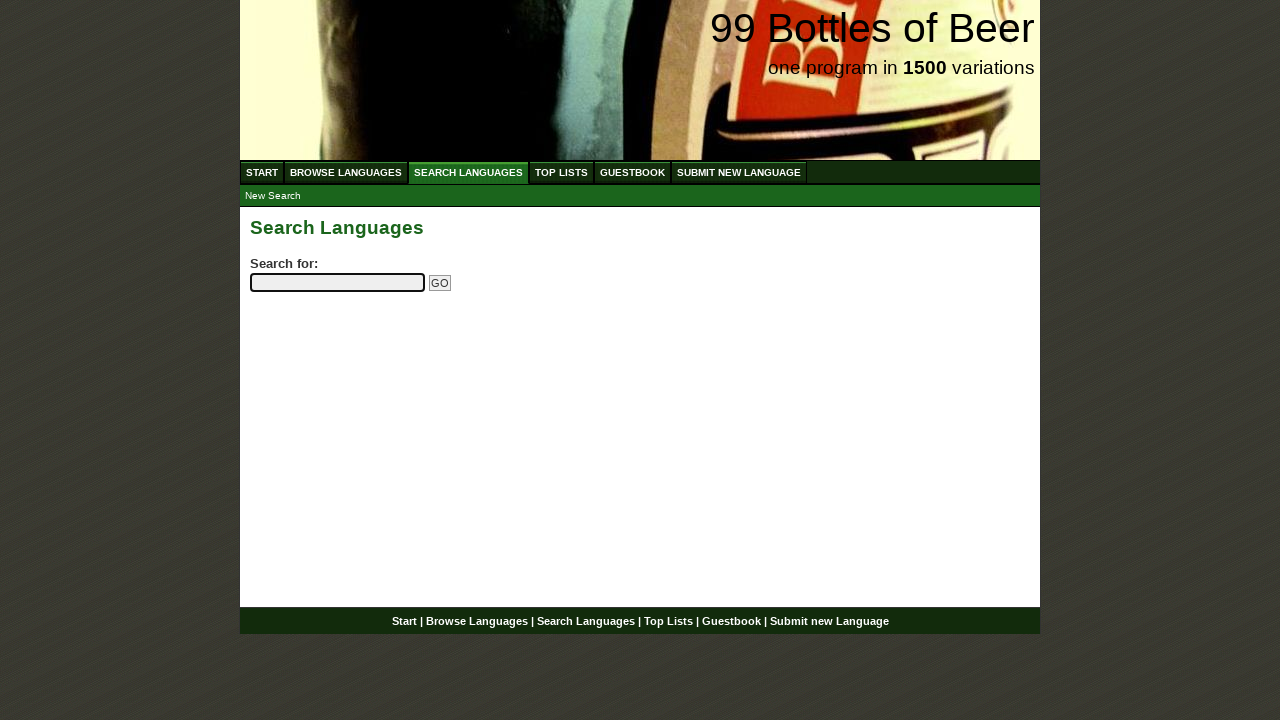

Entered 'python' in the search field on input[name='search']
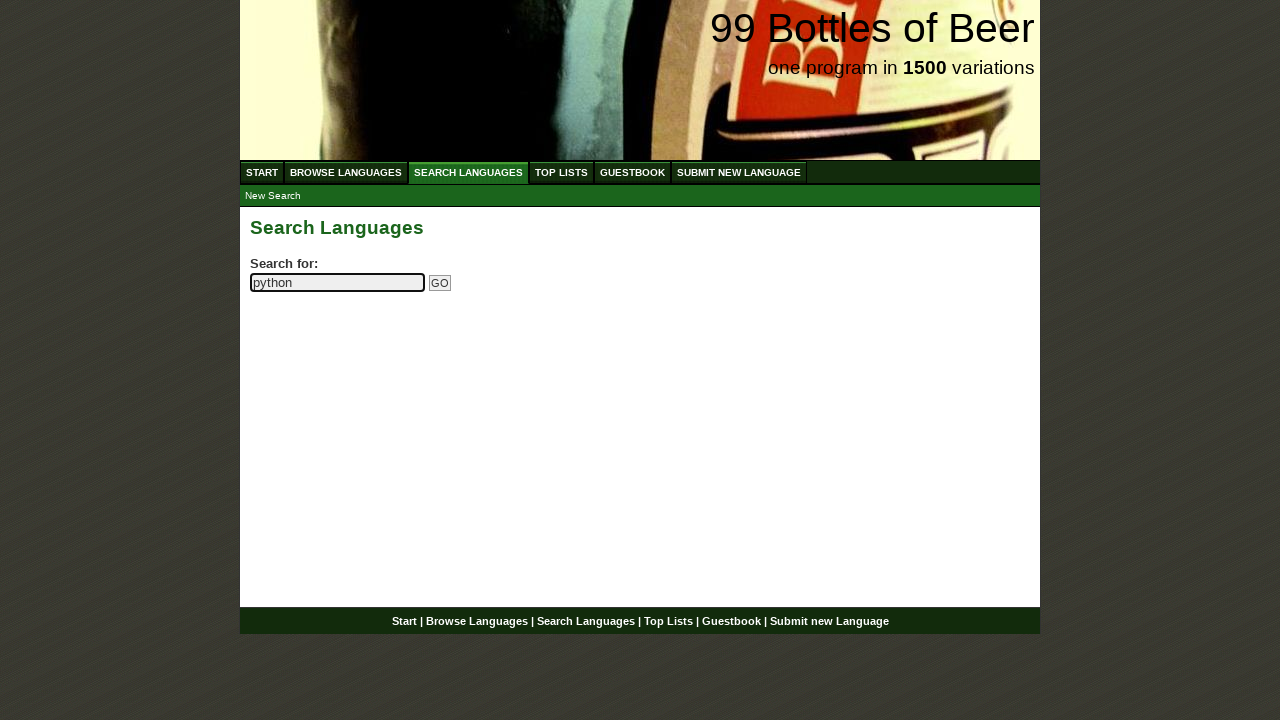

Clicked the submit search button at (440, 283) on input[name='submitsearch']
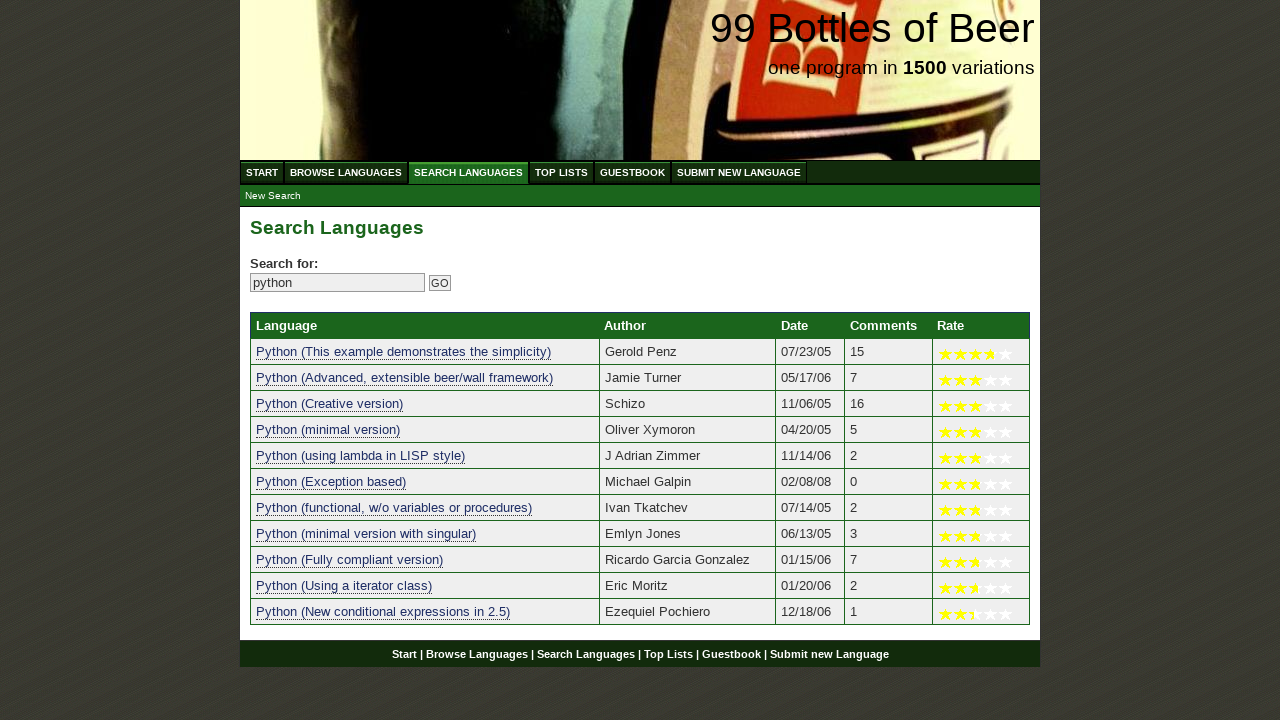

Search results table loaded successfully
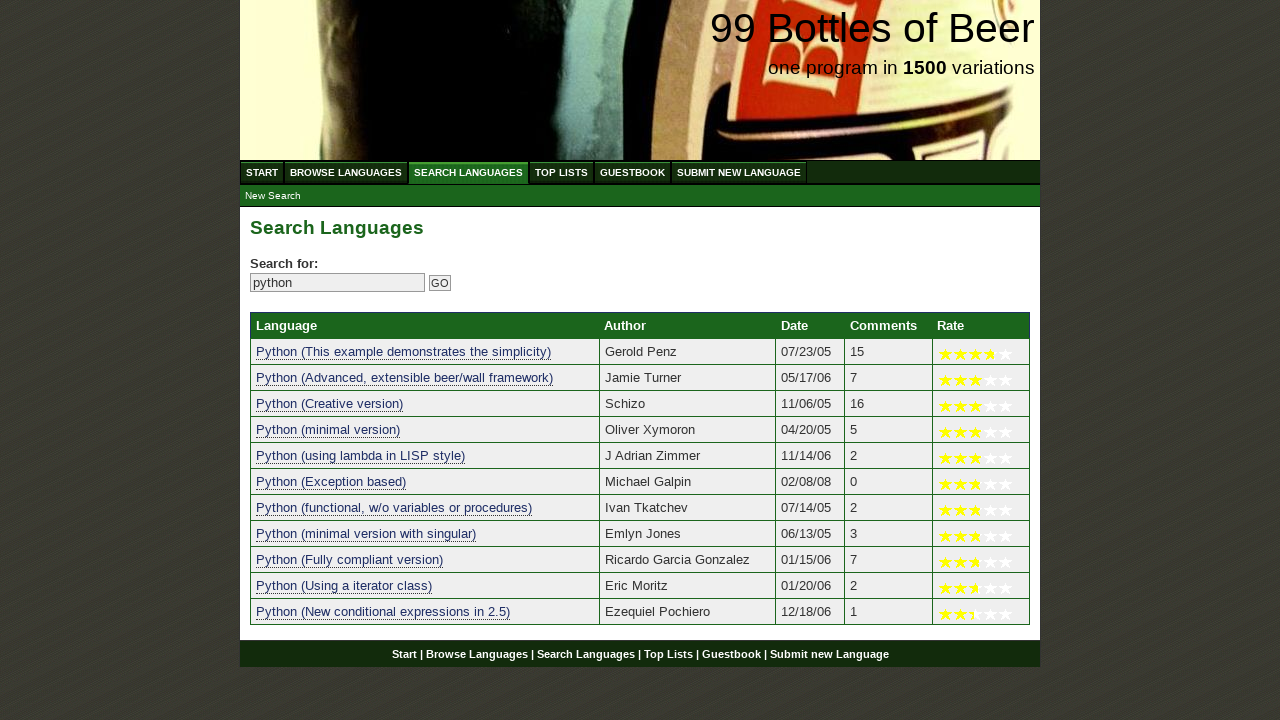

Verified search results contain 11 language entries matching 'python'
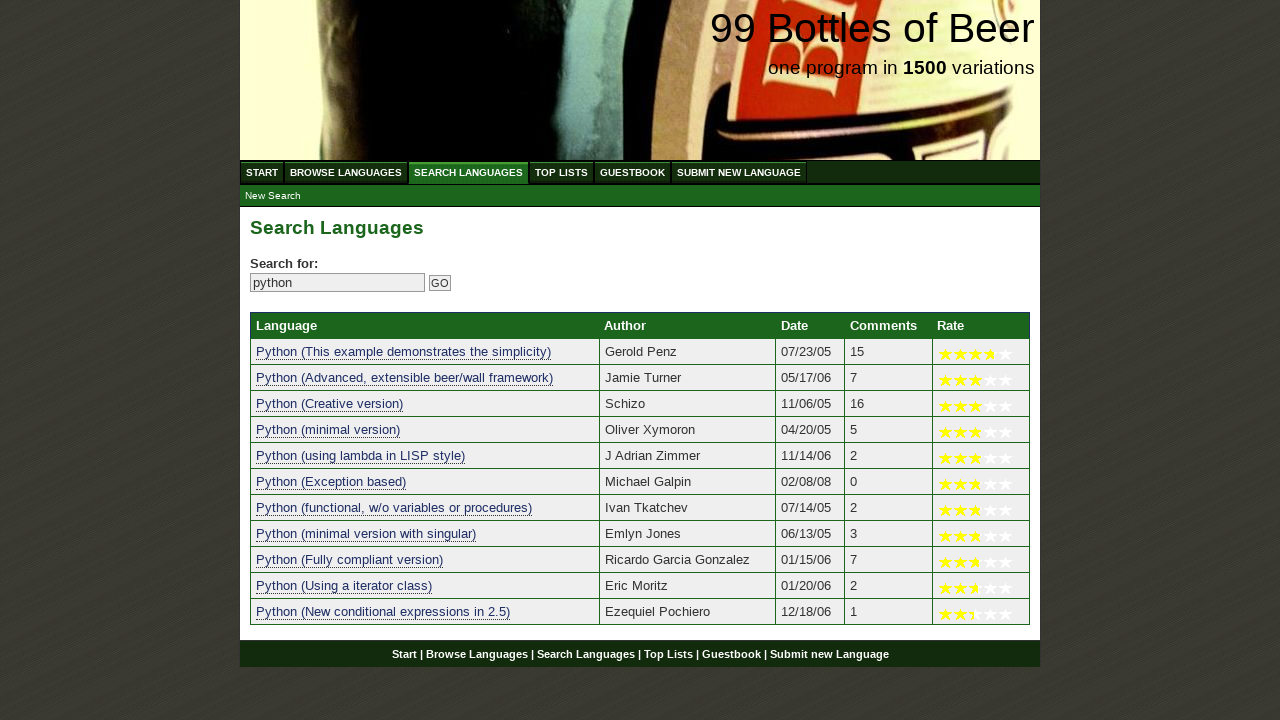

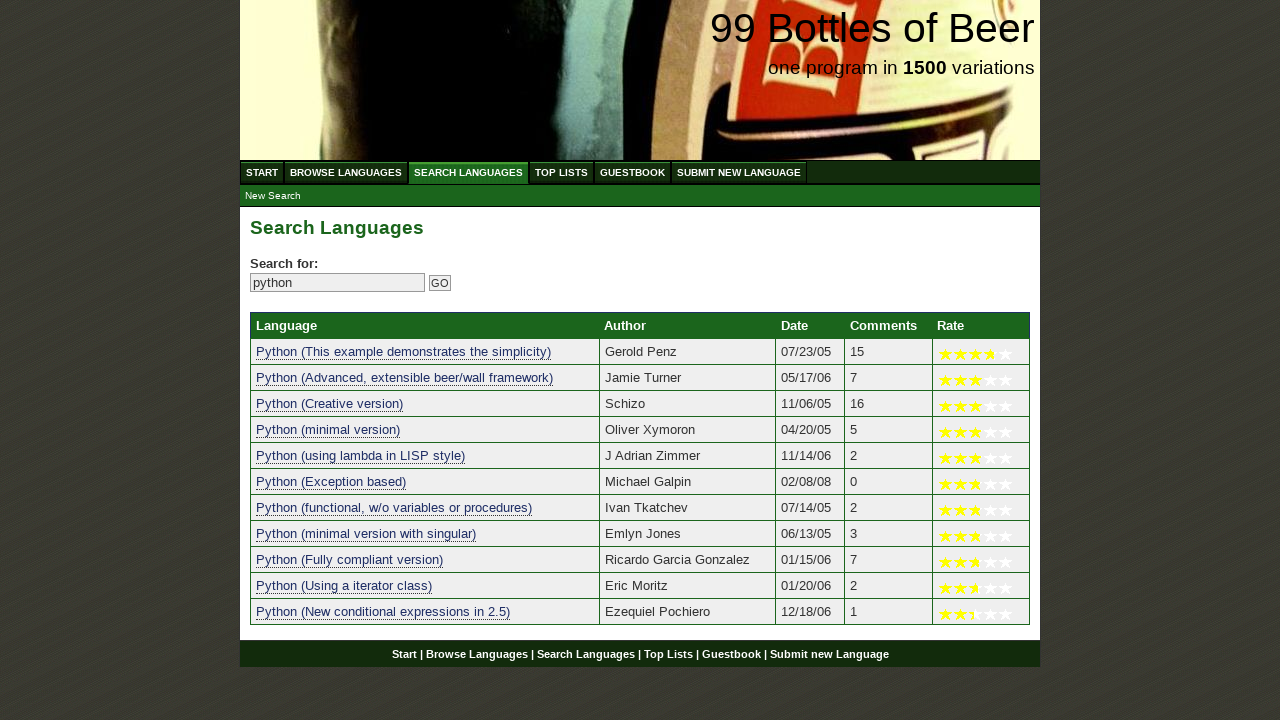